Tests that todo data persists after page reload

Starting URL: https://demo.playwright.dev/todomvc

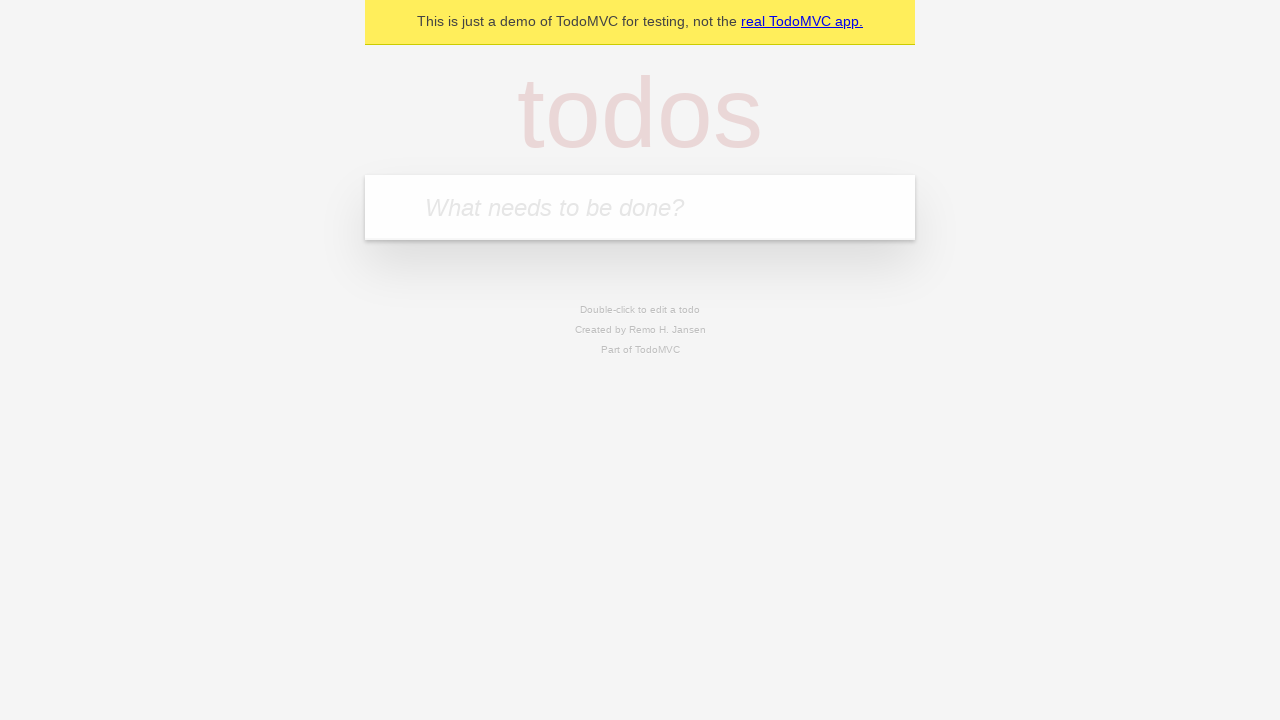

Located the 'What needs to be done?' input field
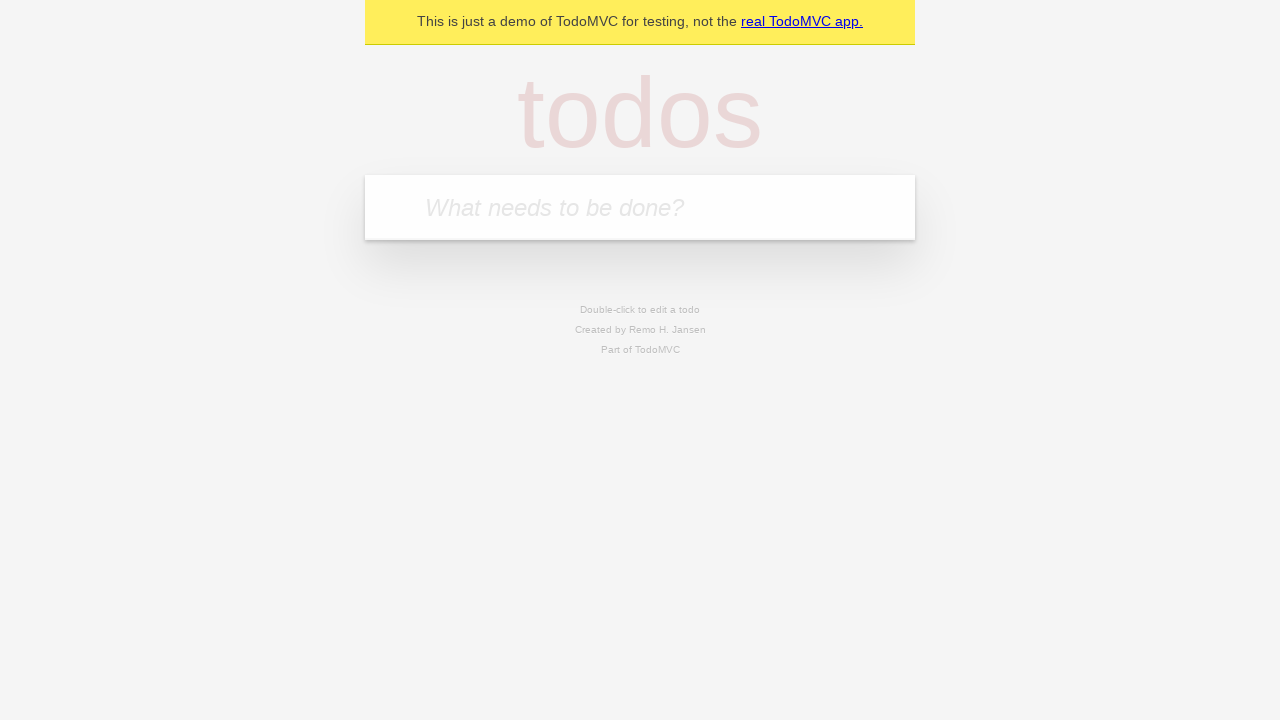

Filled first todo item with 'buy some apples' on internal:attr=[placeholder="What needs to be done?"i]
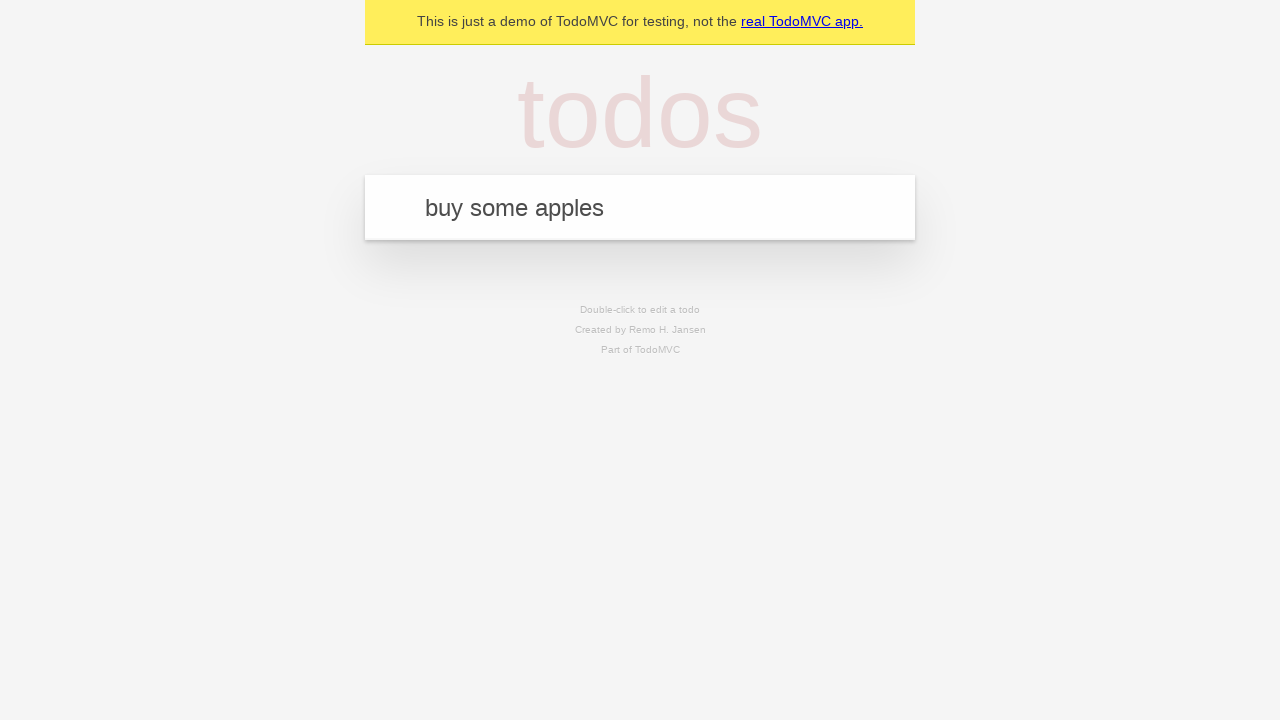

Pressed Enter to create first todo item on internal:attr=[placeholder="What needs to be done?"i]
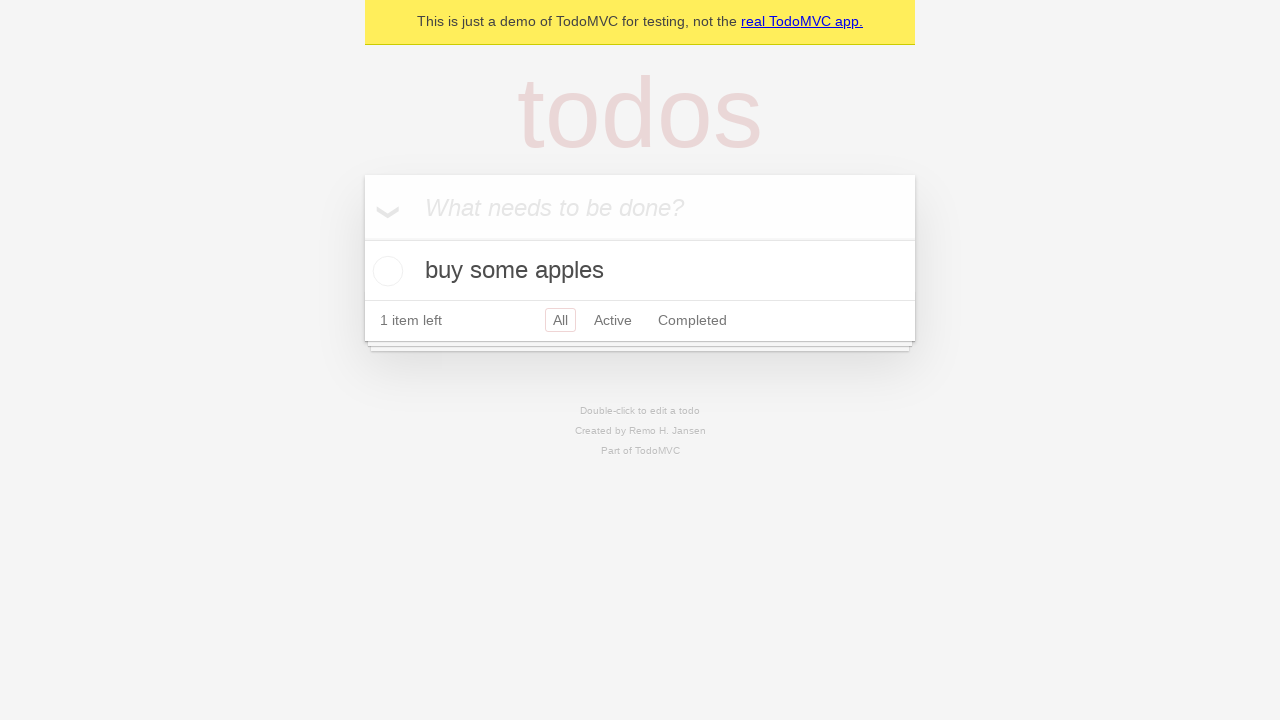

Filled second todo item with 'feed the cat' on internal:attr=[placeholder="What needs to be done?"i]
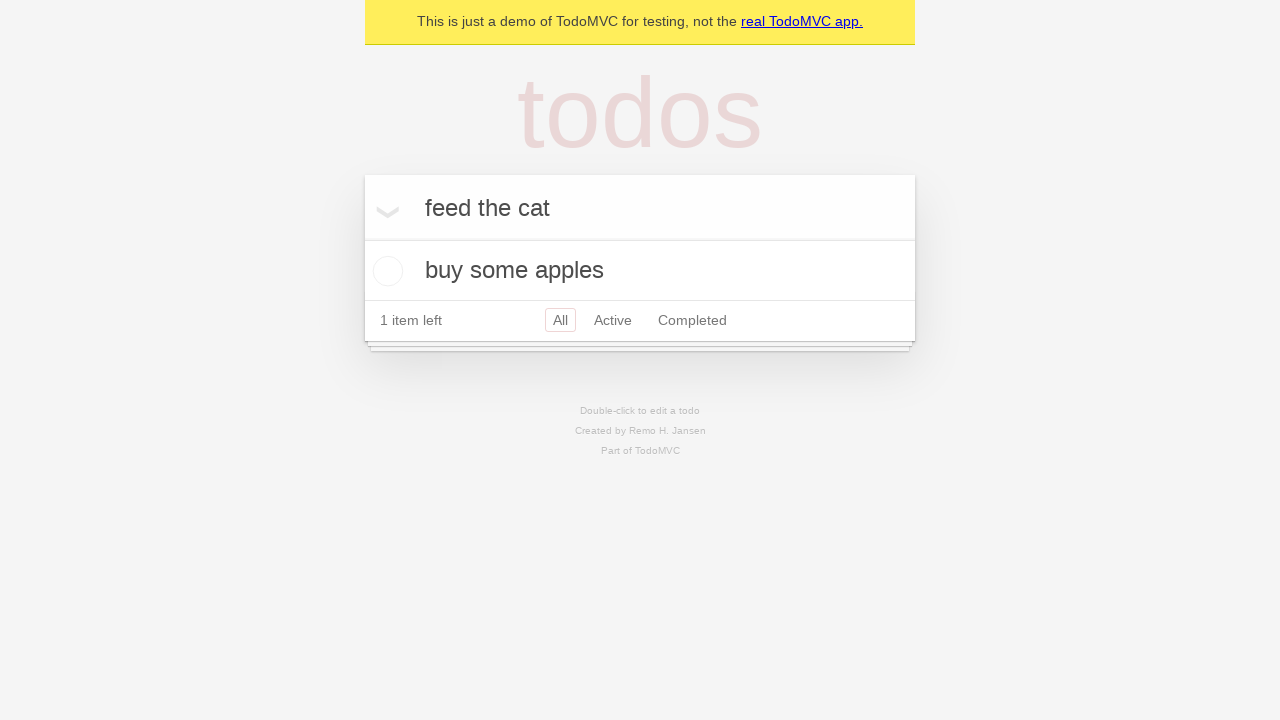

Pressed Enter to create second todo item on internal:attr=[placeholder="What needs to be done?"i]
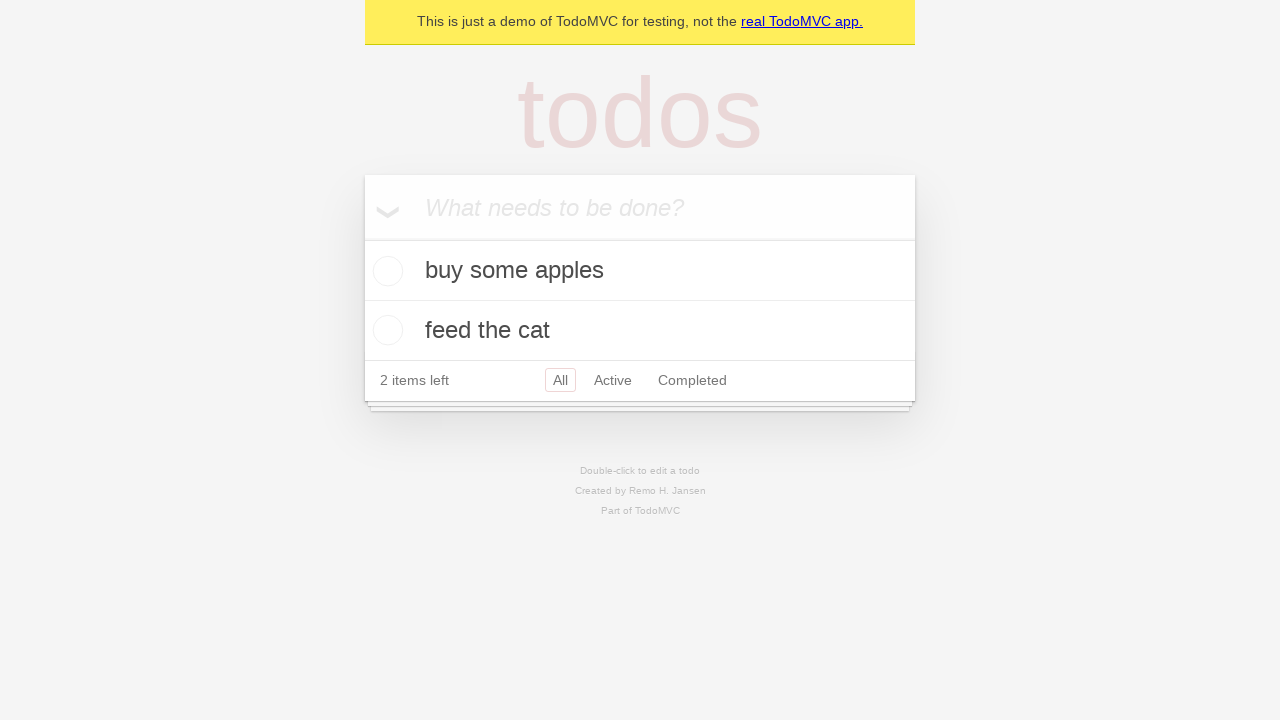

Waited for both todo items to appear
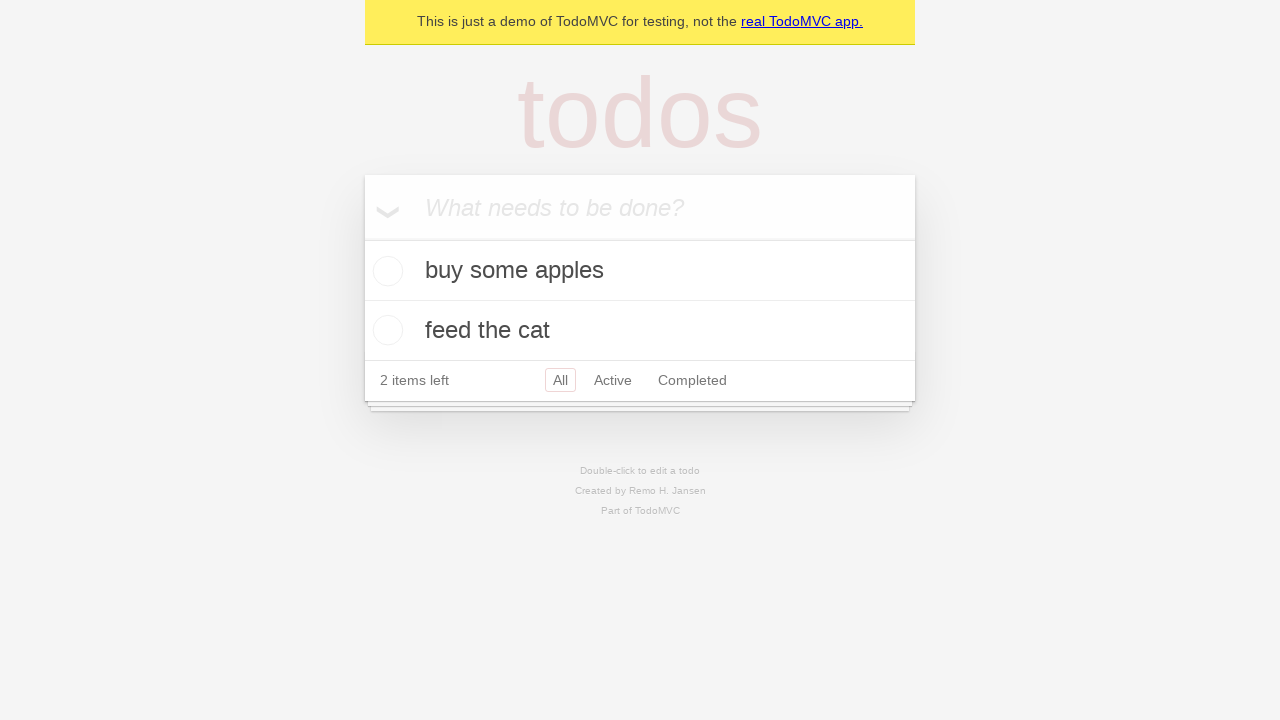

Checked the first todo item at (385, 271) on [data-testid='todo-item'] >> nth=0 >> internal:role=checkbox
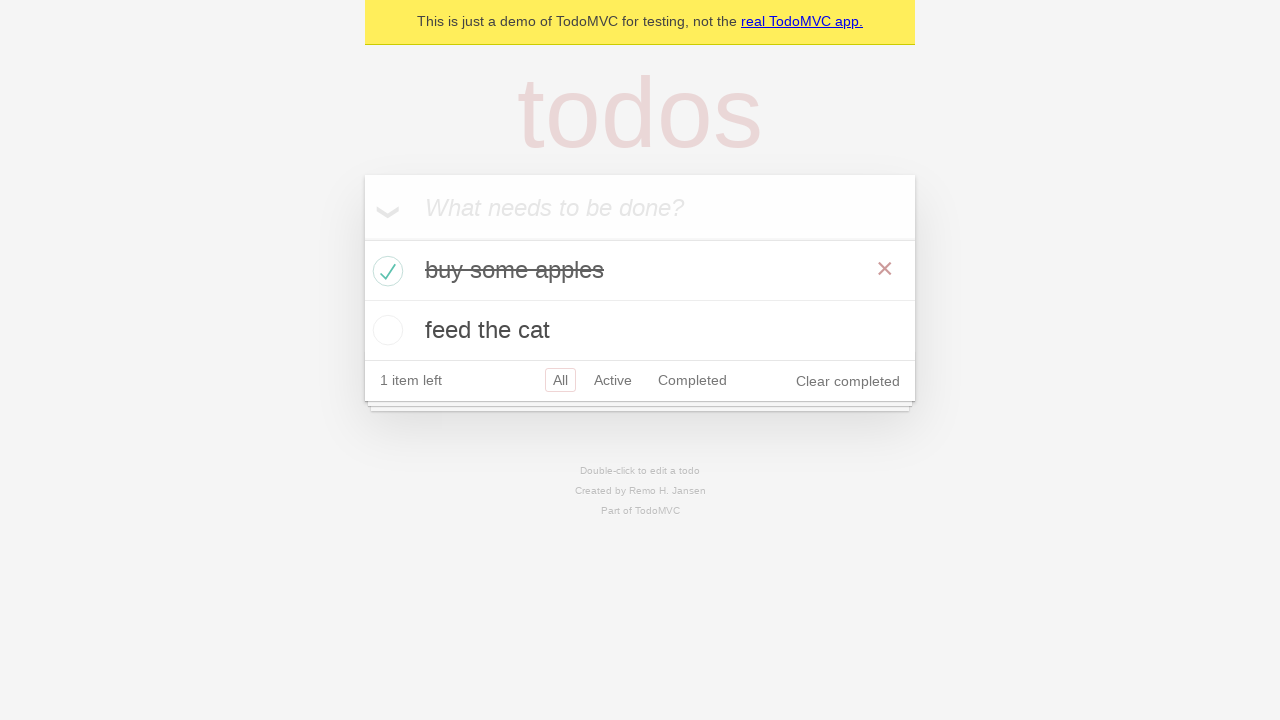

Reloaded the page to test data persistence
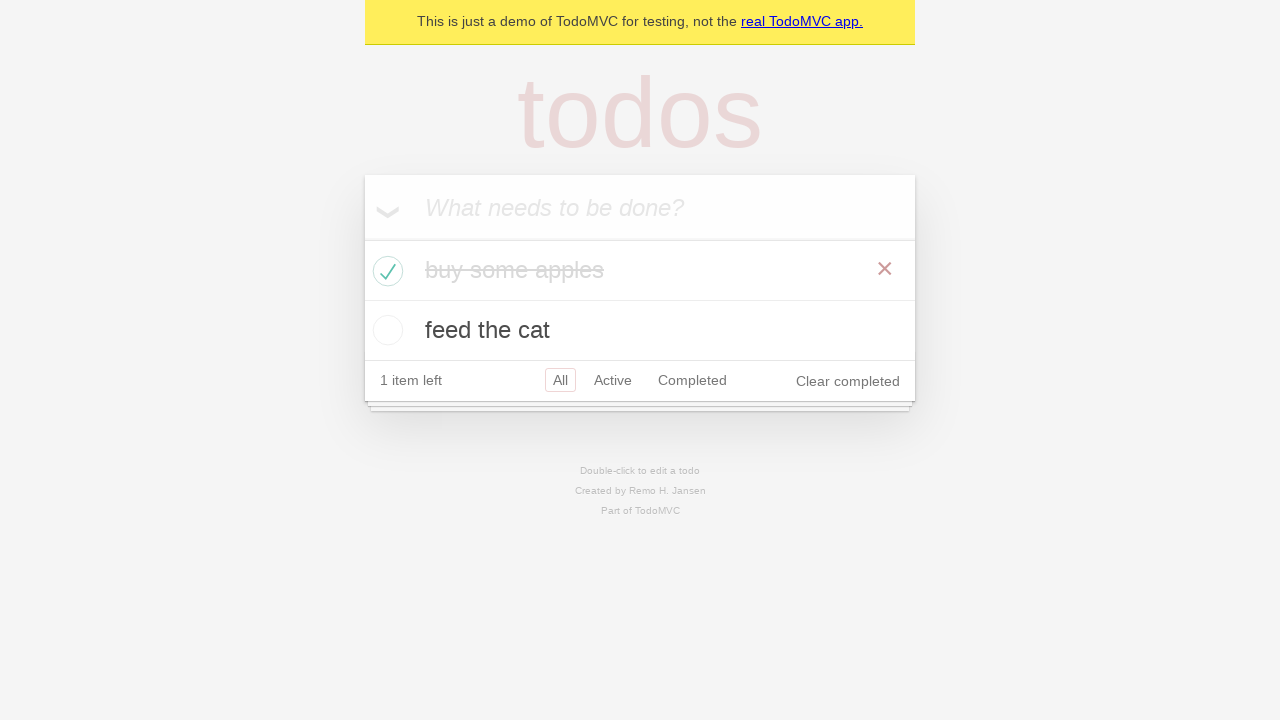

Waited for todo items to reload after page refresh
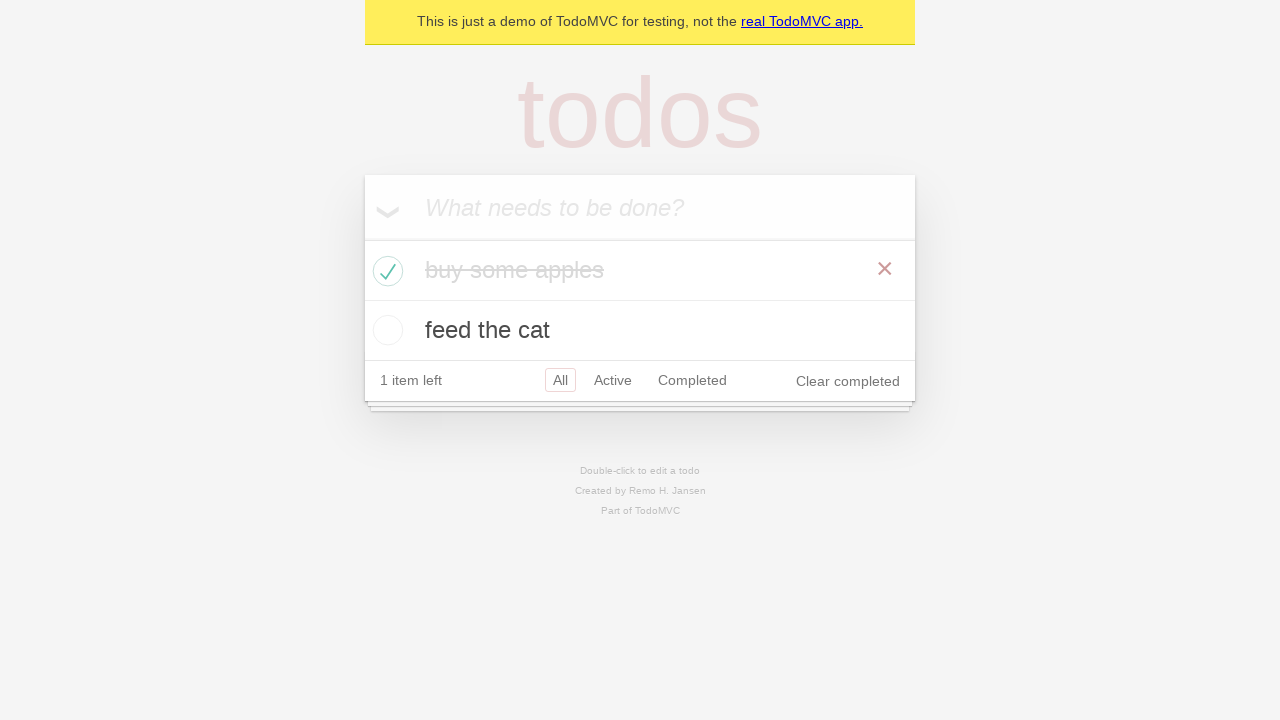

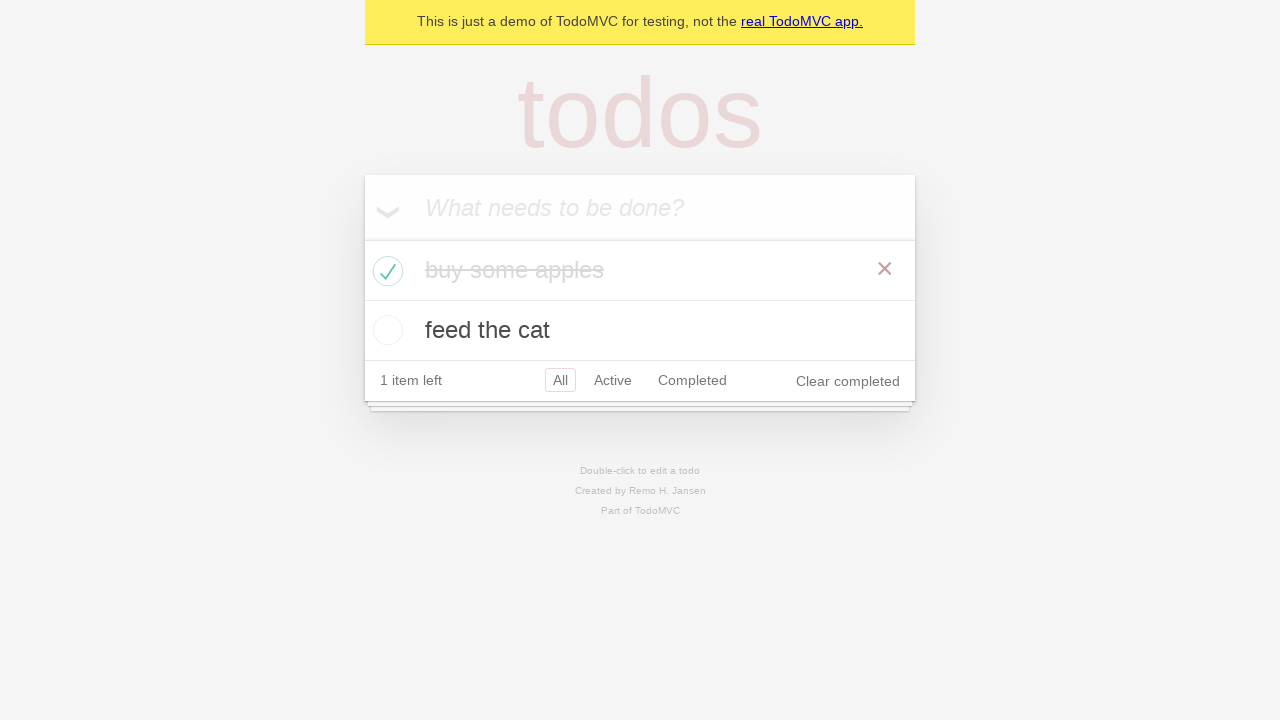